Tests dropdown selection functionality by selecting options from both standard HTML select elements and custom UI dropdowns

Starting URL: https://www.leafground.com/select.xhtml

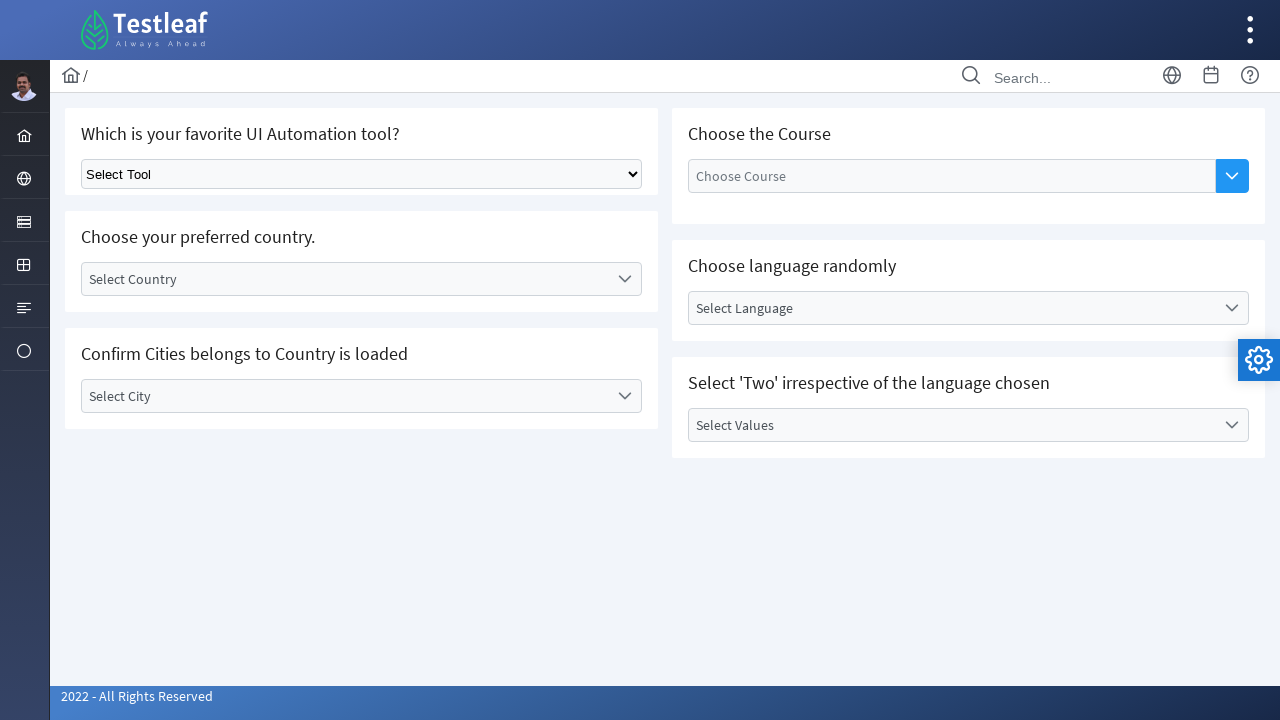

Selected 4th option from standard HTML dropdown using index 3 on .ui-selectonemenu
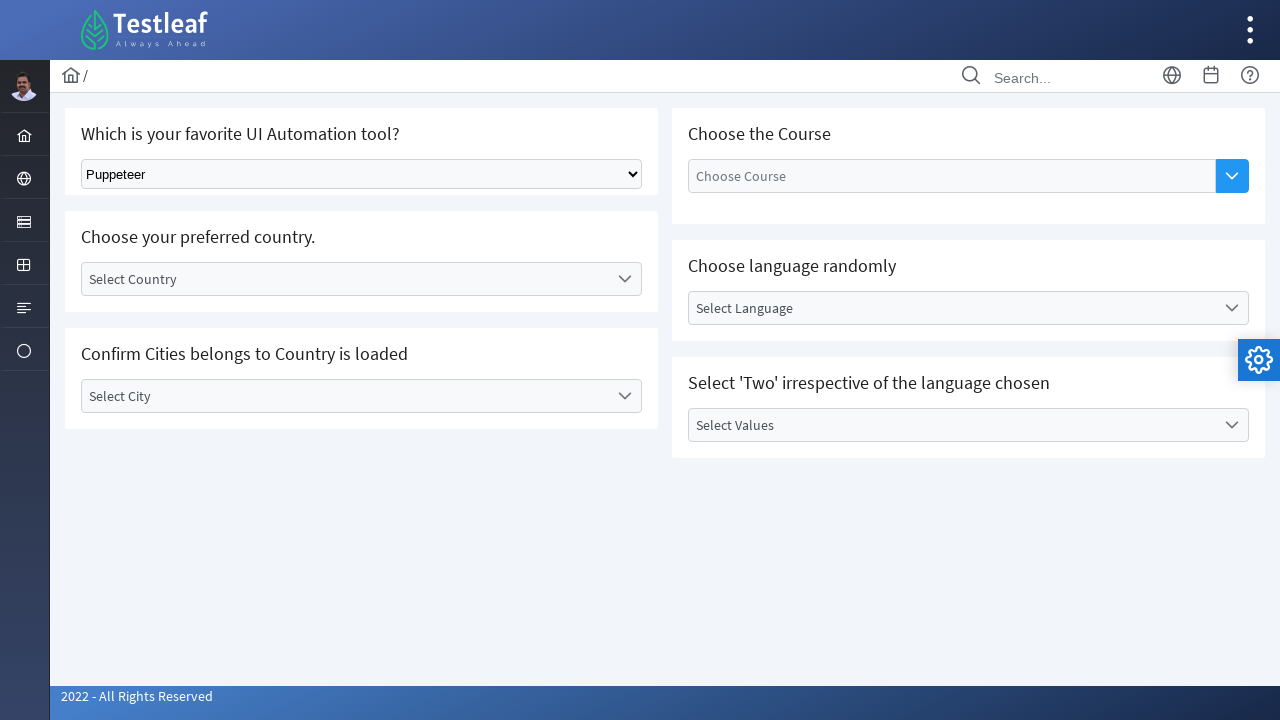

Clicked custom UI dropdown to open country selection at (345, 279) on #j_idt87\:country_label
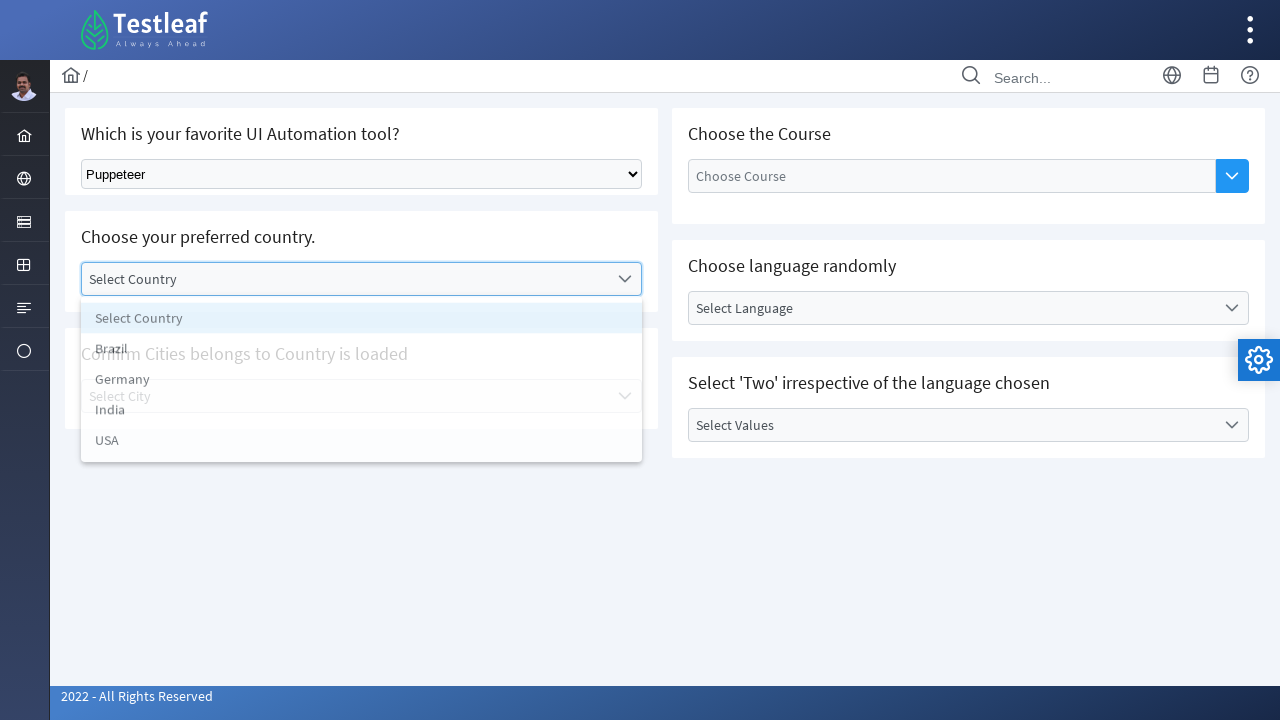

Selected an option from the custom dropdown at (362, 383) on #j_idt87\:country_2
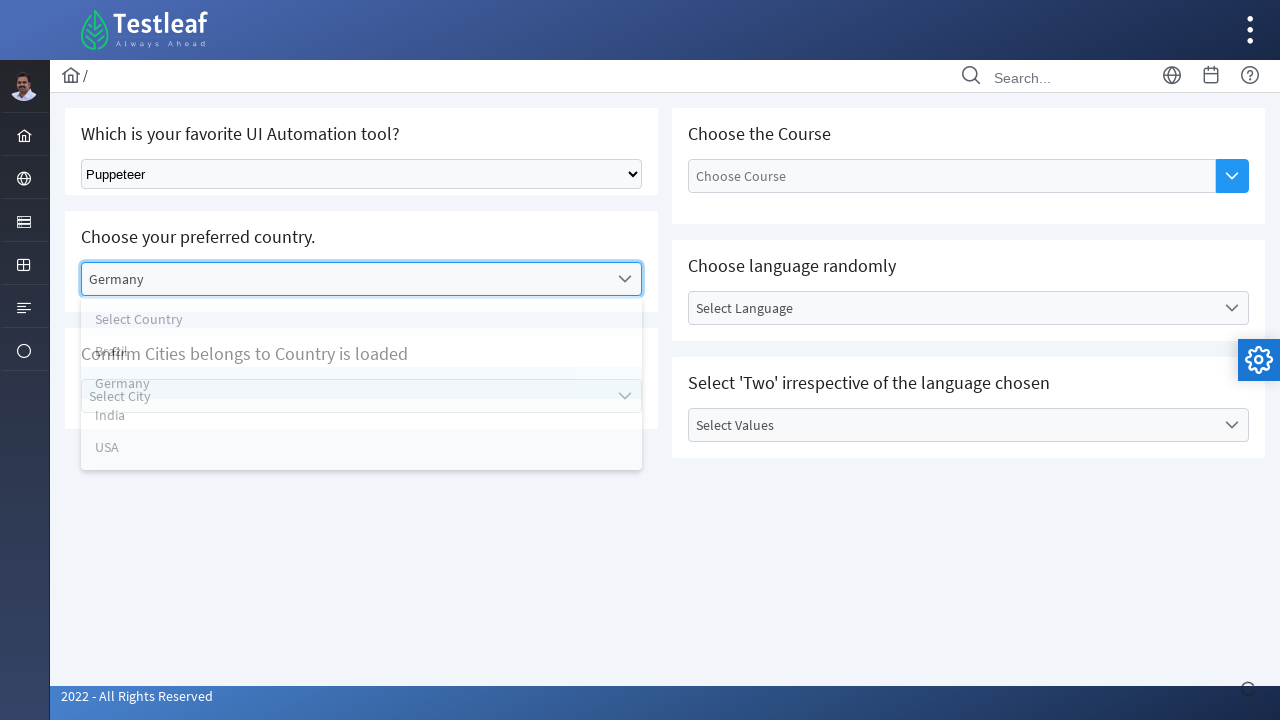

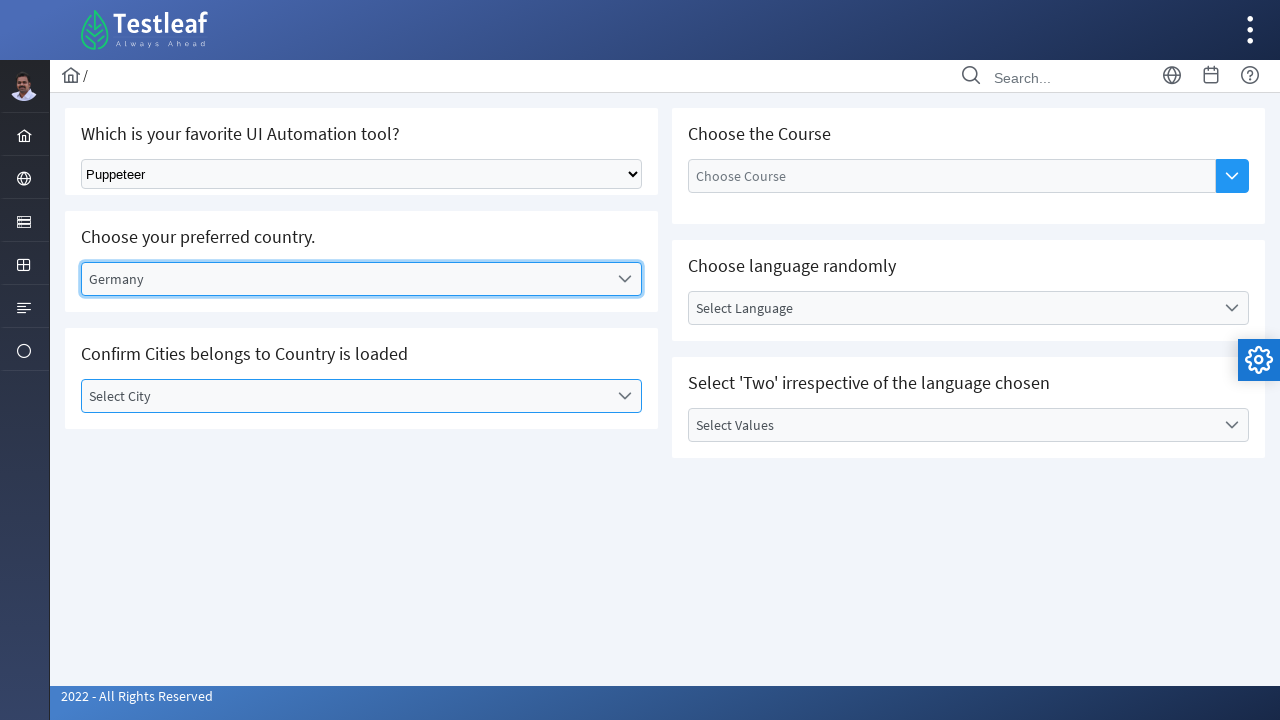